Tests adding multiple coffee items to cart, handling a promotional offer, and completing checkout

Starting URL: https://seleniumbase.io/coffee/

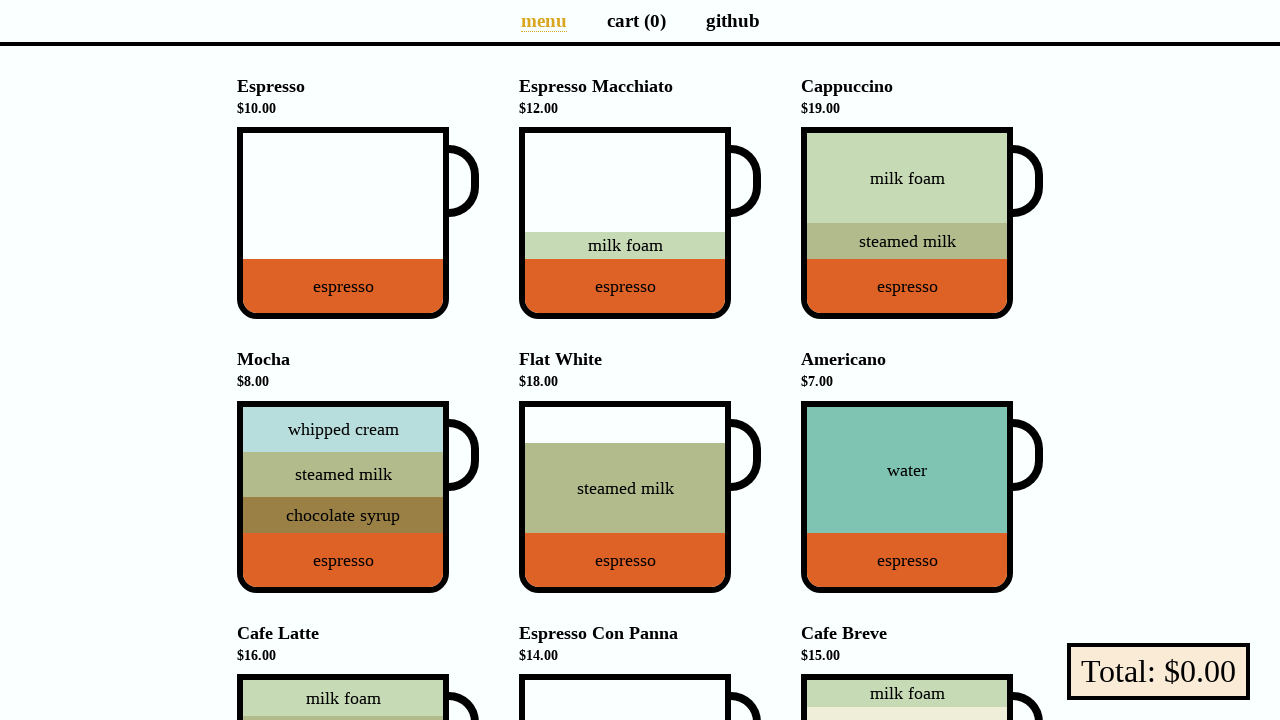

Clicked Espresso to add to cart at (343, 223) on div[data-test="Espresso"]
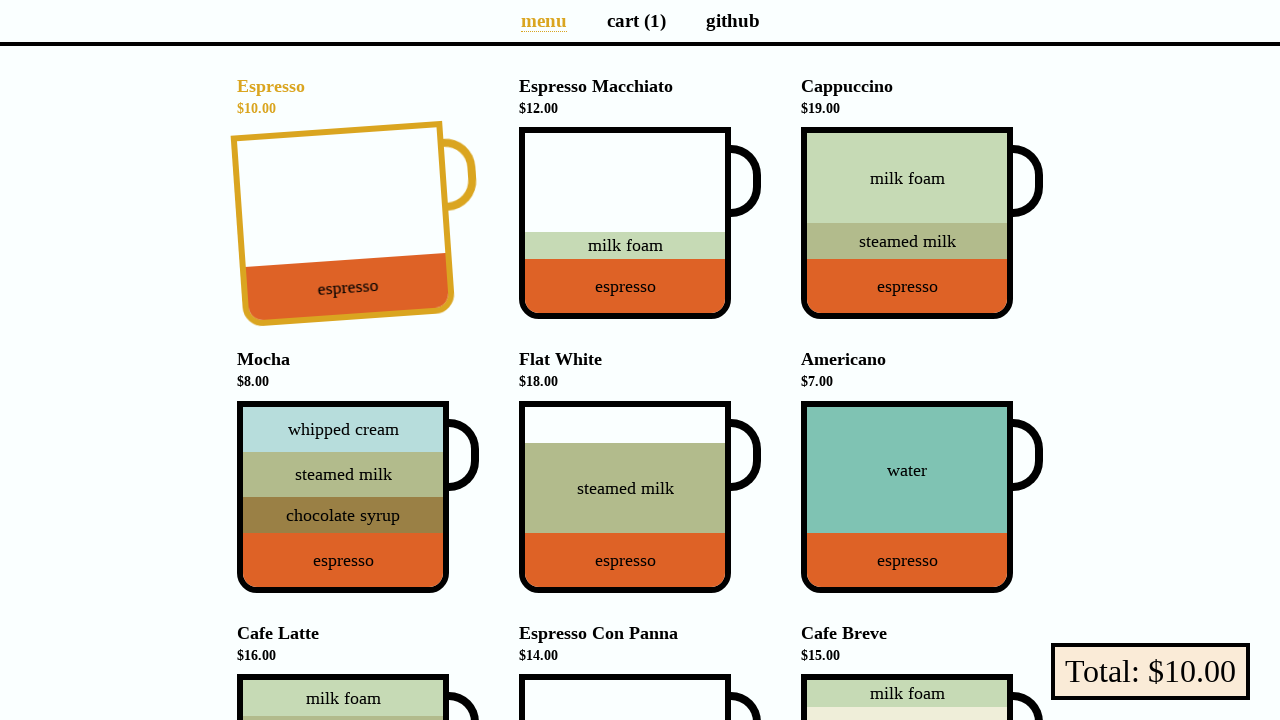

Clicked Americano to add to cart at (907, 497) on div[data-test="Americano"]
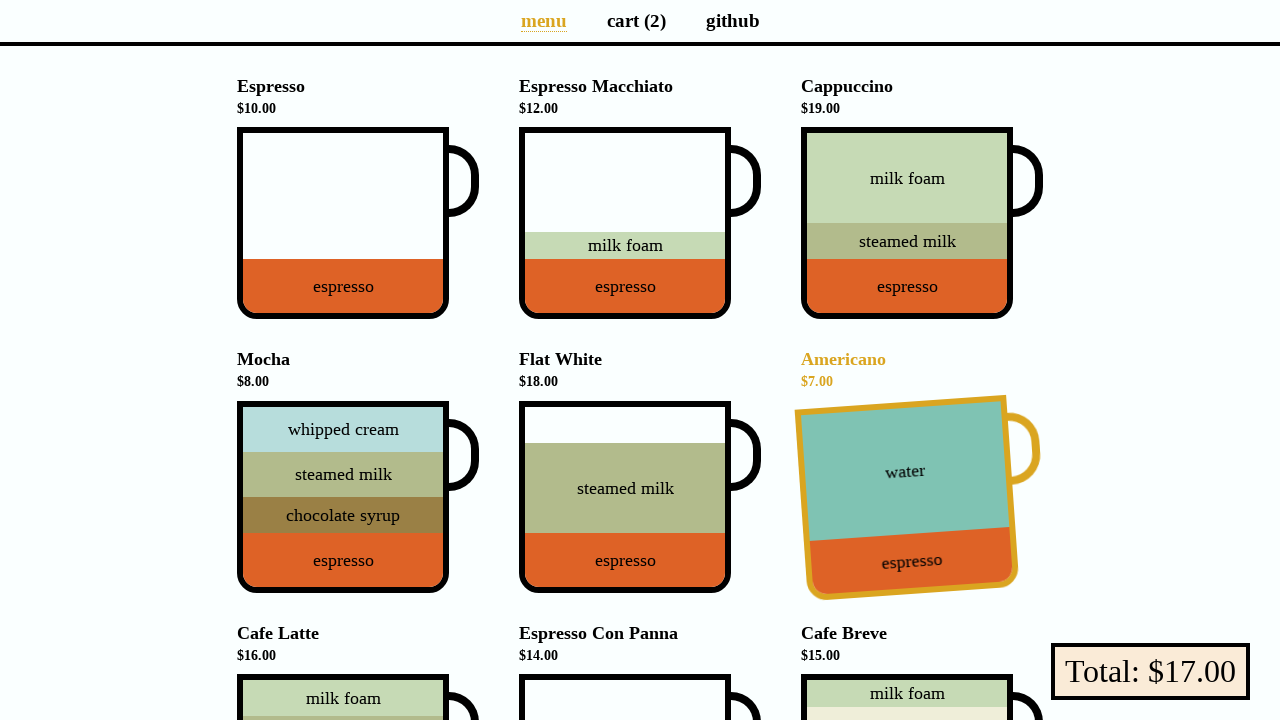

Clicked Cafe Latte to add to cart at (343, 627) on div[data-test="Cafe_Latte"]
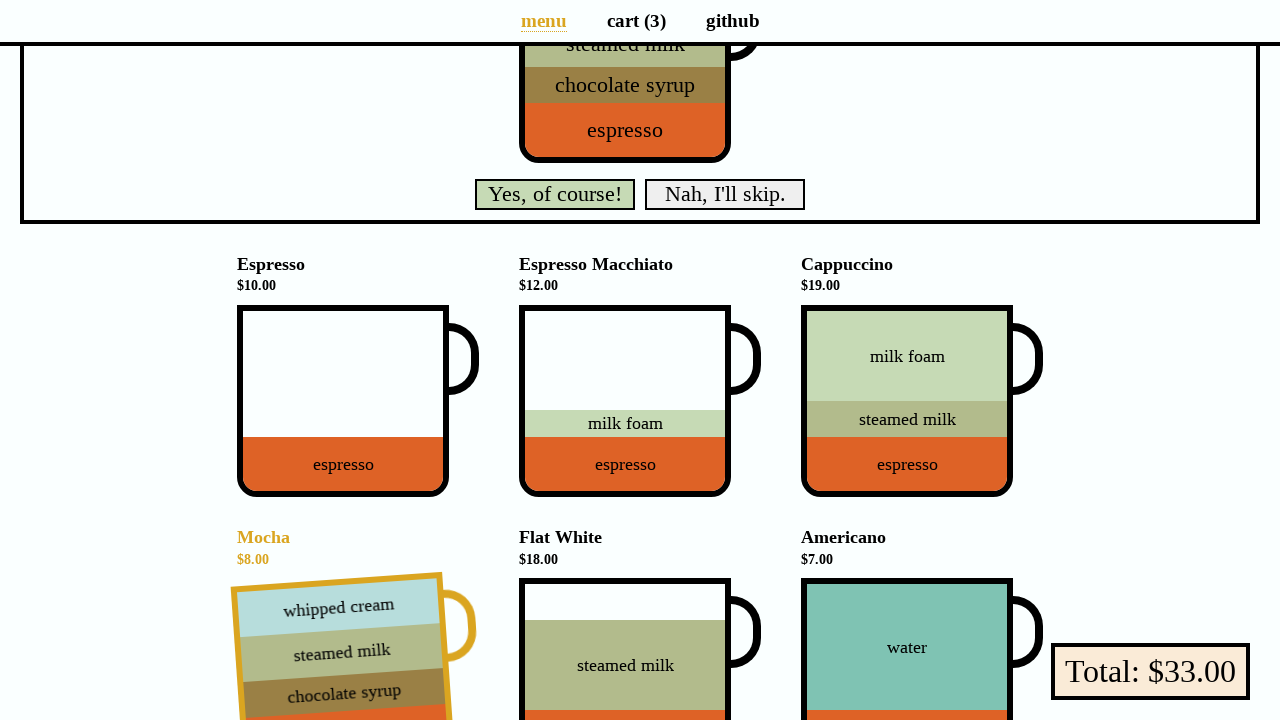

Verified cart displays 3 items
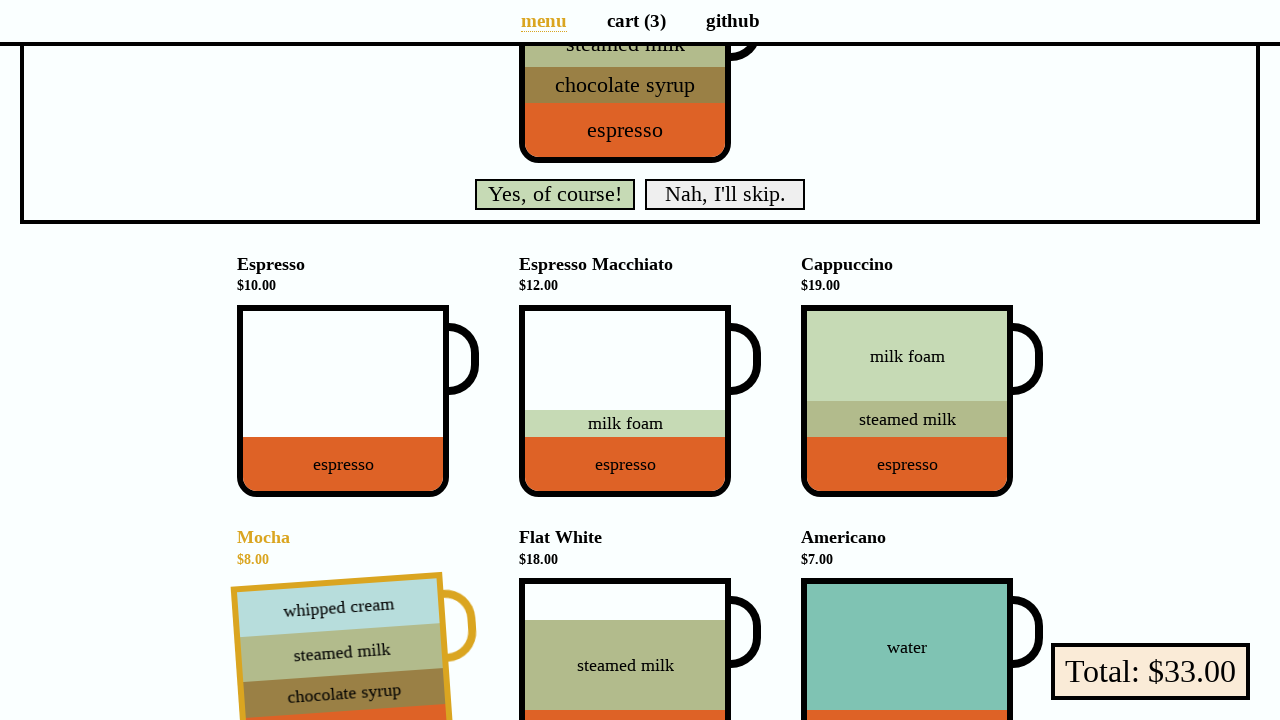

Clicked 'yes' button to accept promotional offer at (555, 194) on div.promo button.yes
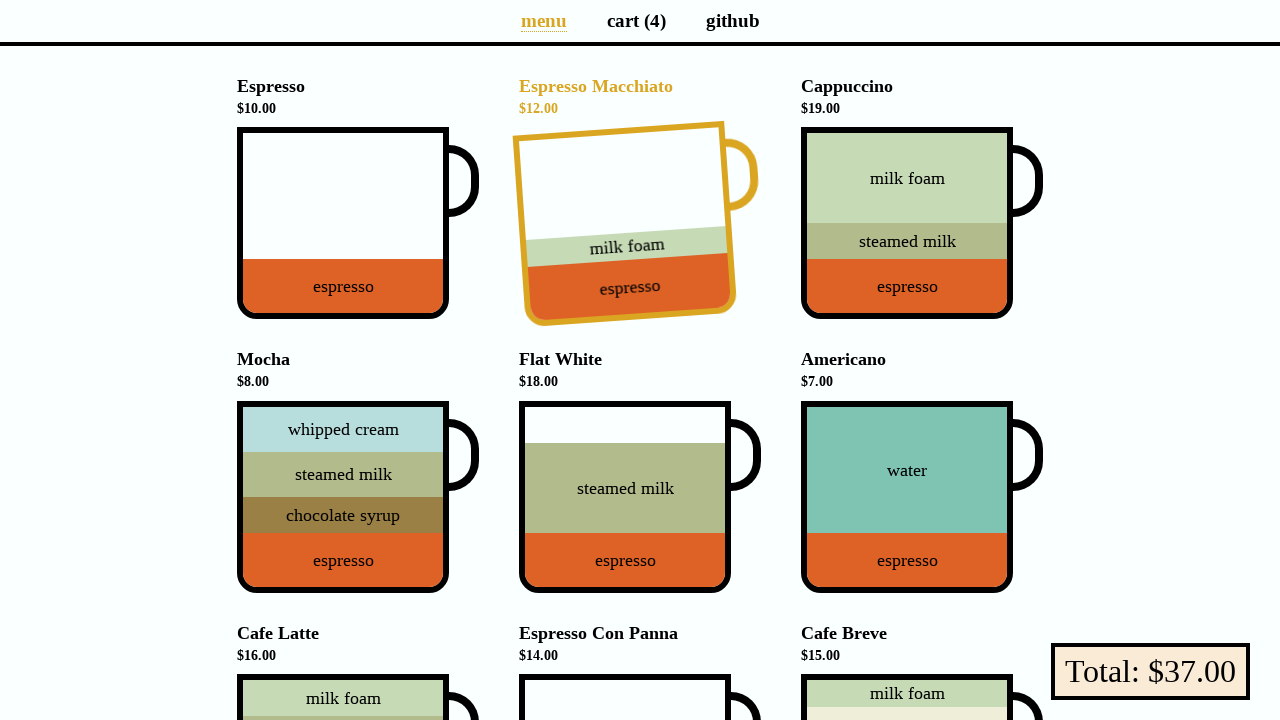

Verified cart updated to 4 items after accepting promo
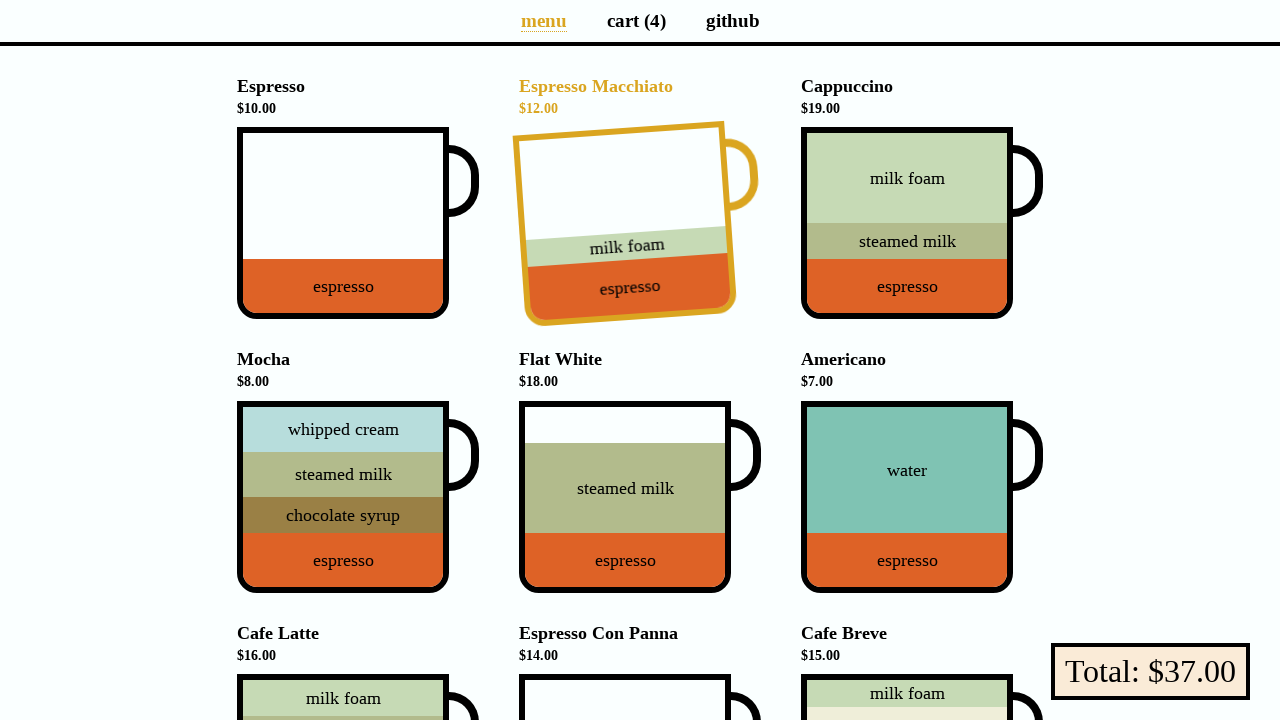

Clicked checkout button at (1150, 672) on button[data-test="checkout"]
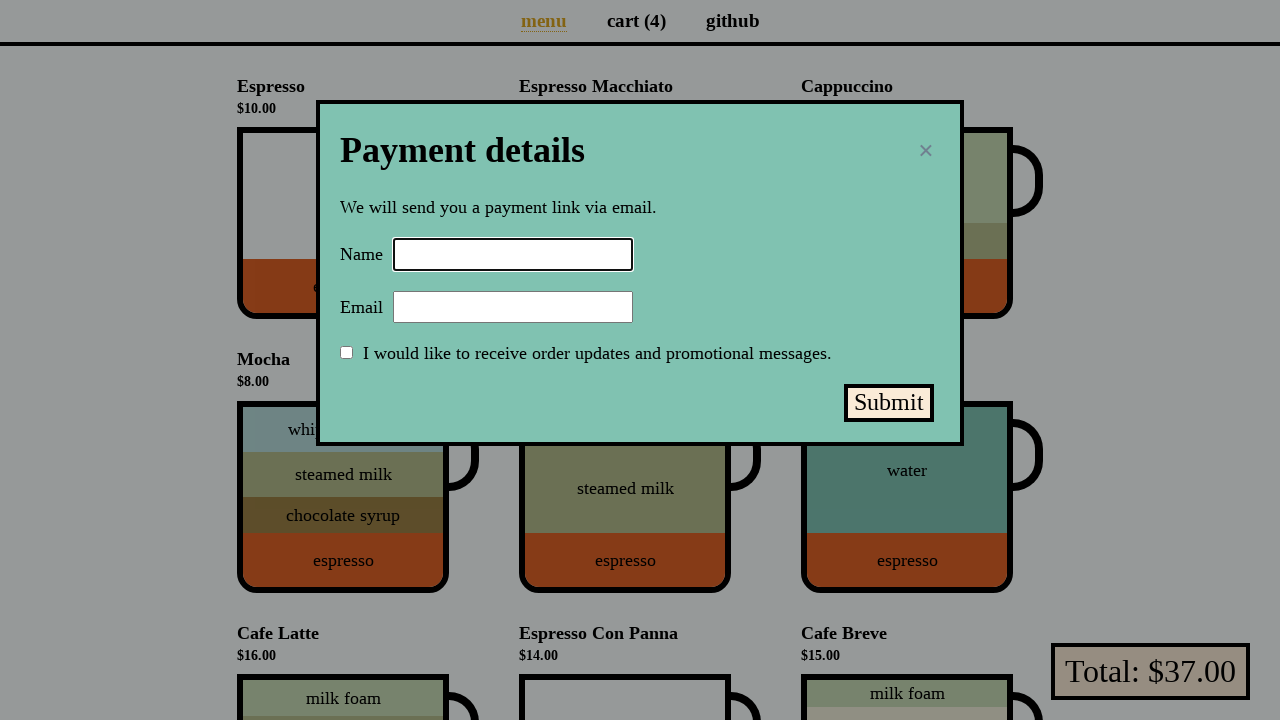

Filled name field with 'Selenium Coffee' on input#name
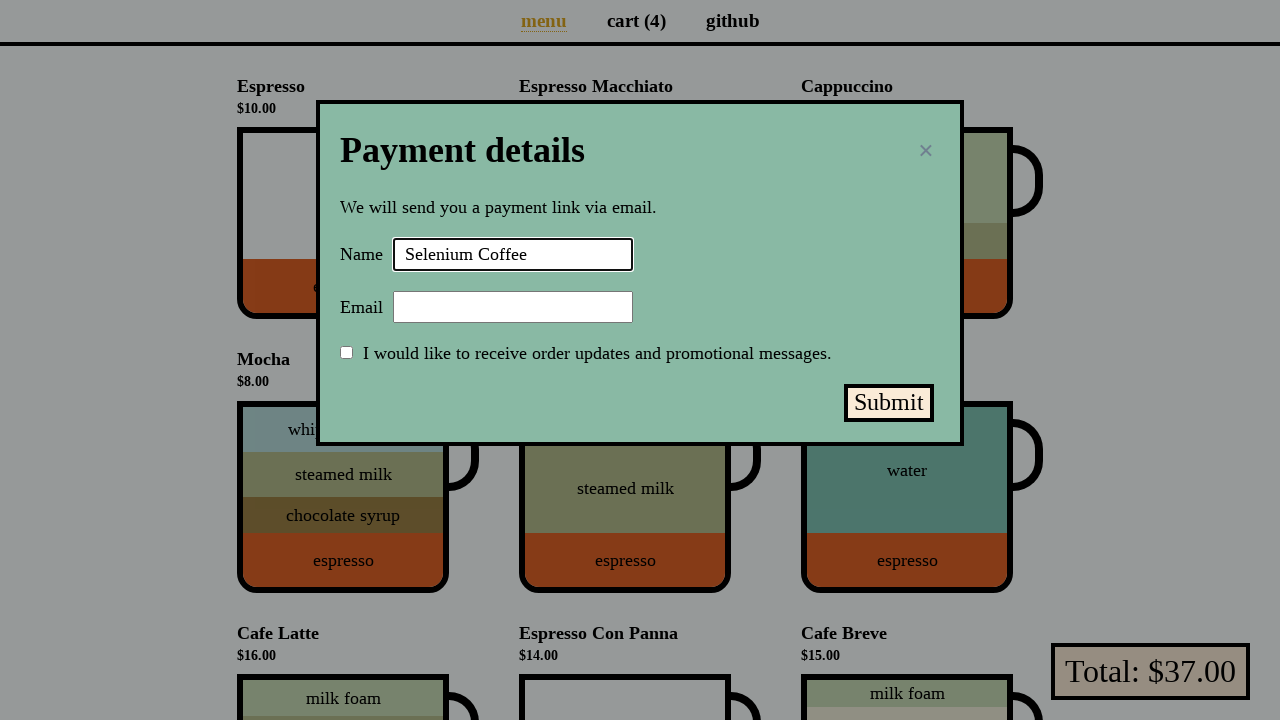

Filled email field with 'test@test.test' on input#email
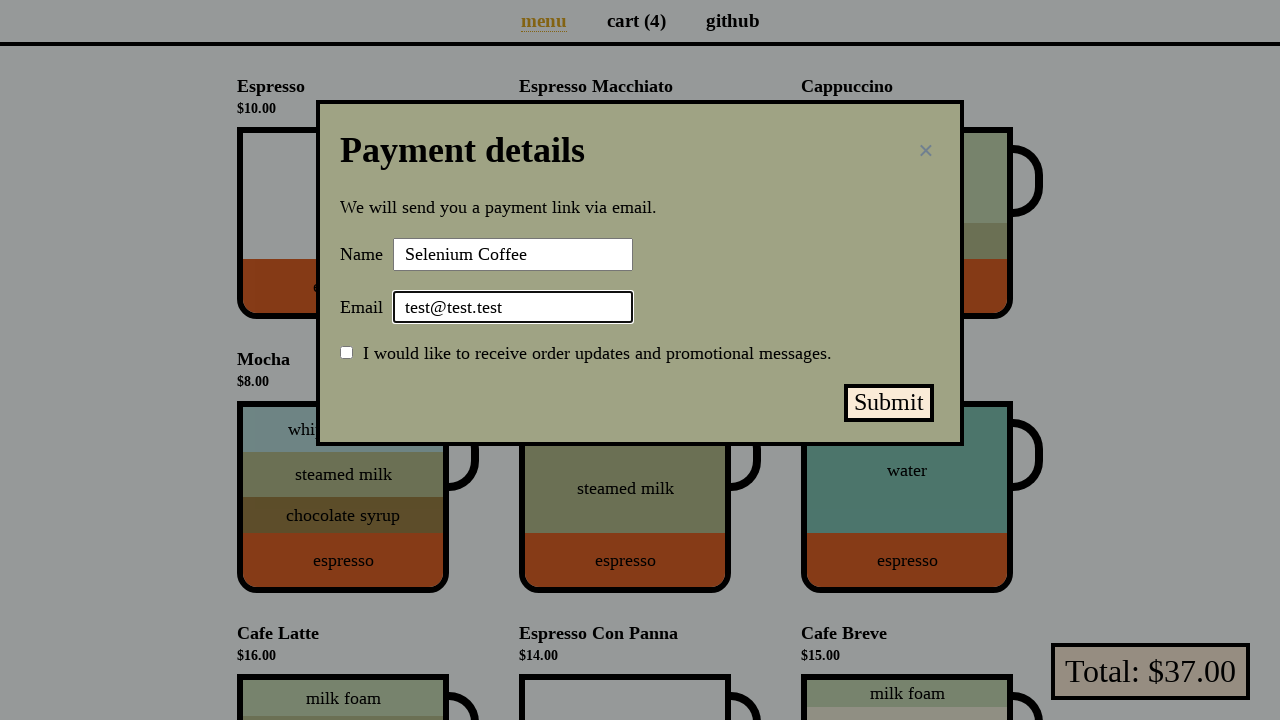

Clicked submit payment button at (889, 403) on button#submit-payment
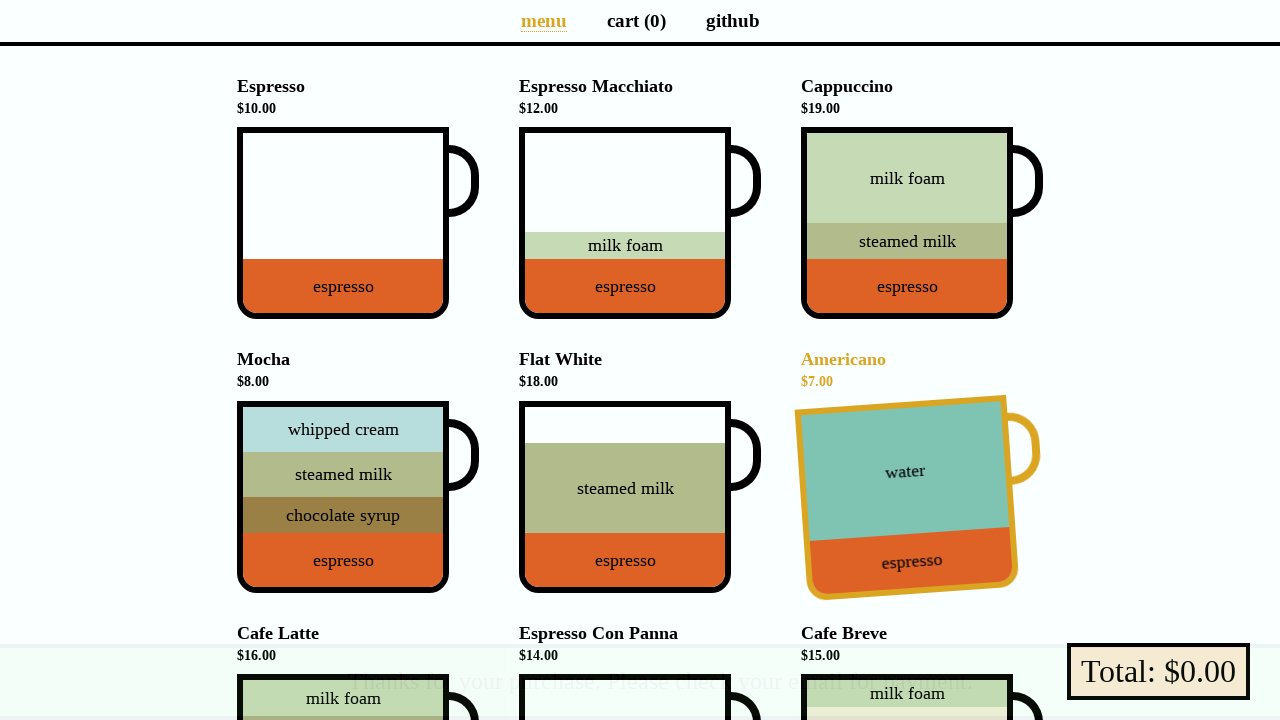

Verified success message 'Thanks for your purchase.' appeared
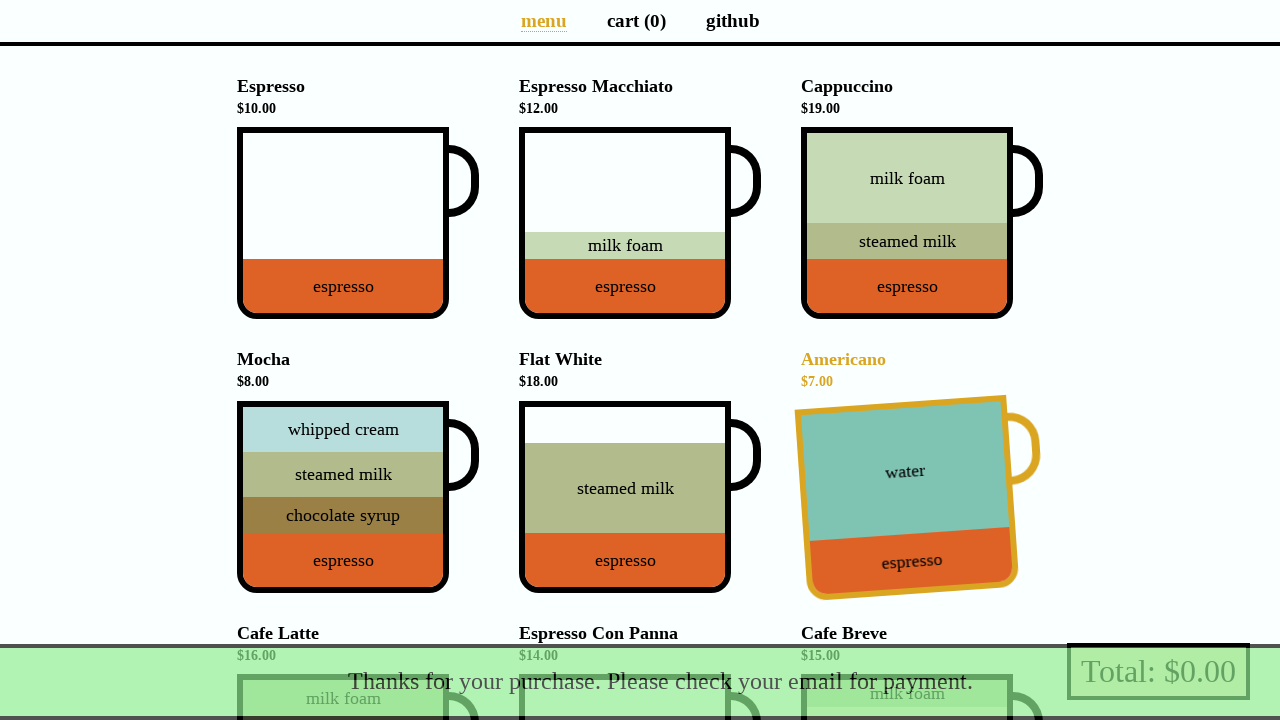

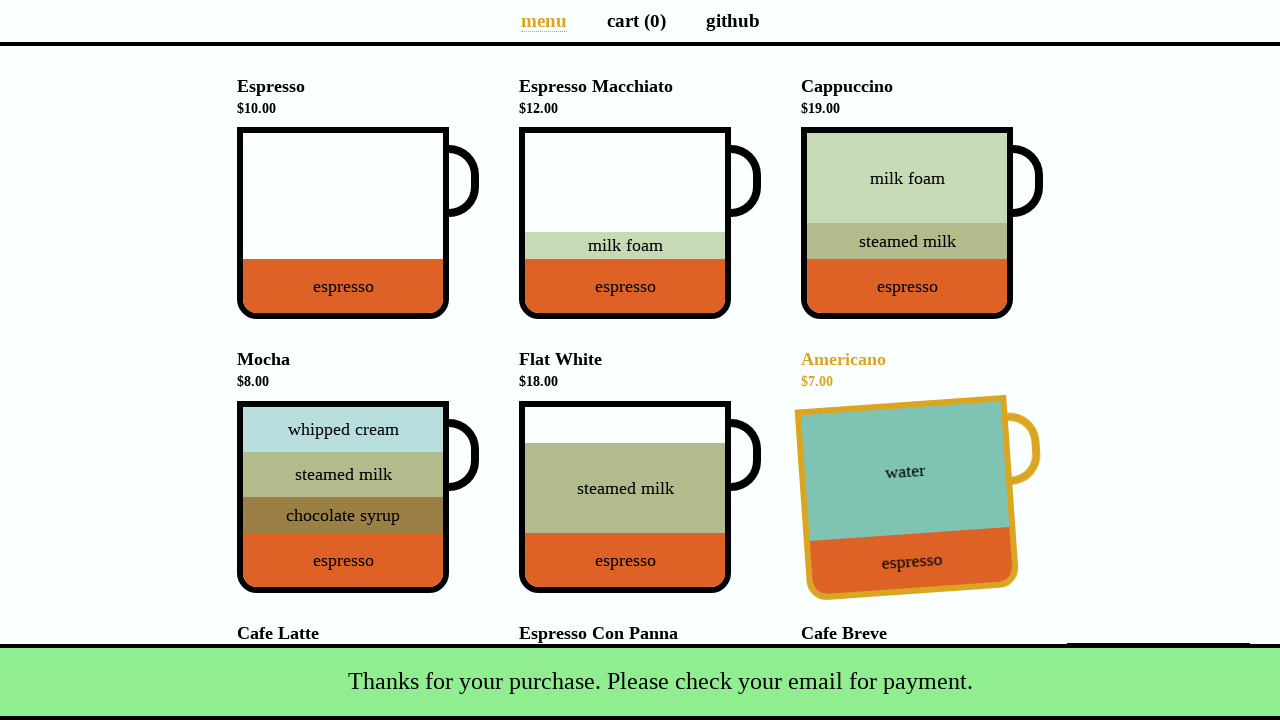